Tests browser navigation by going to multiple pages, refreshing, and navigating back to verify the back navigation returns to the correct page

Starting URL: https://www.epam.com/how-we-do-it

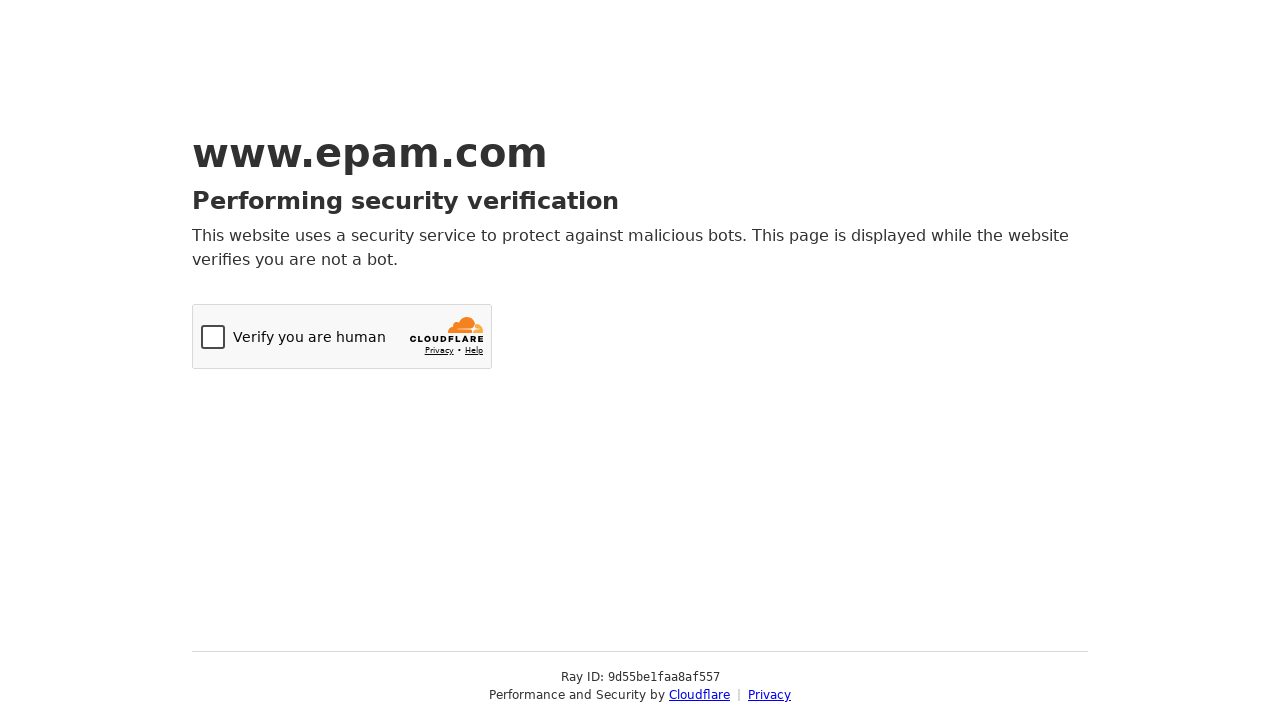

Navigated to Our Work page at https://www.epam.com/our-work
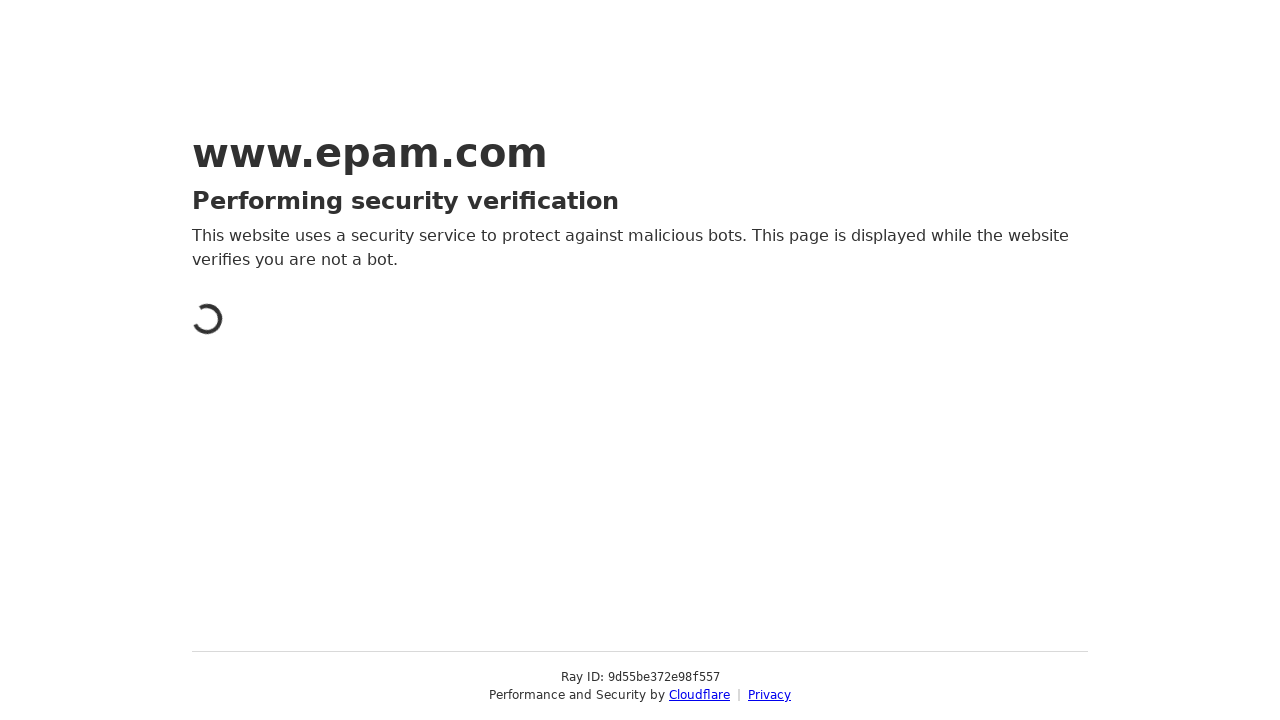

Refreshed the Our Work page
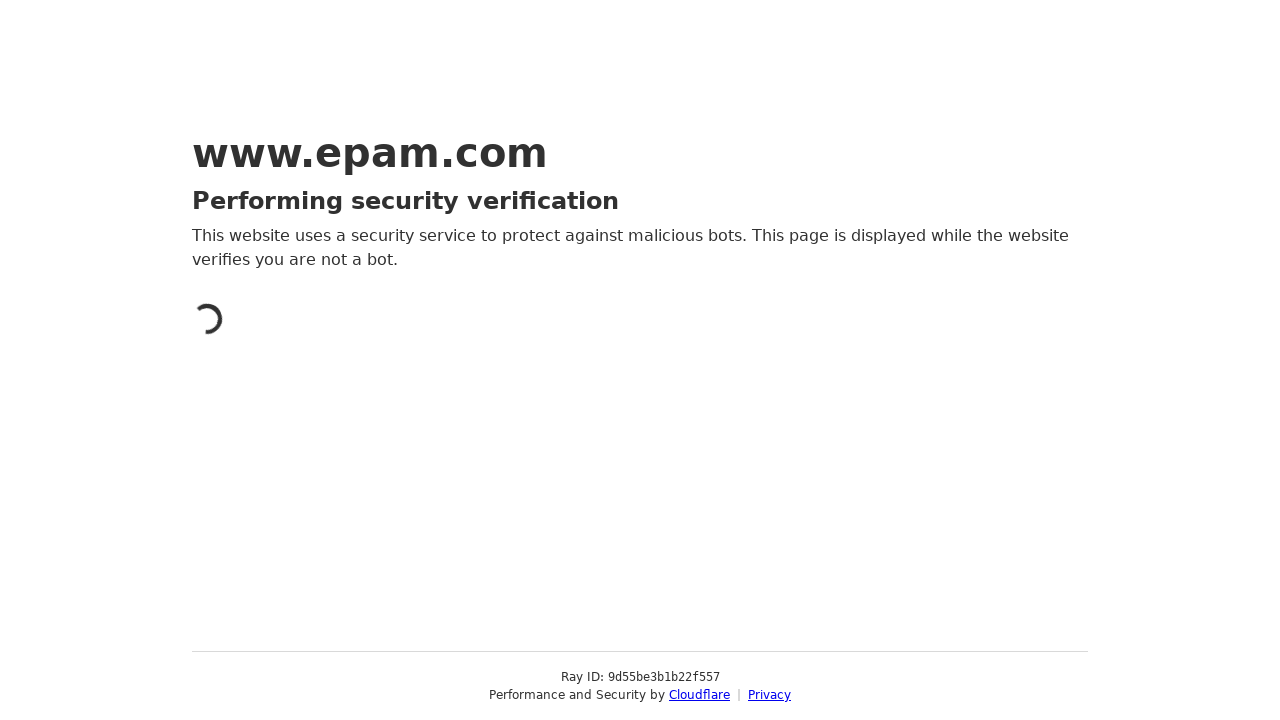

Navigated back to previous page using browser back button
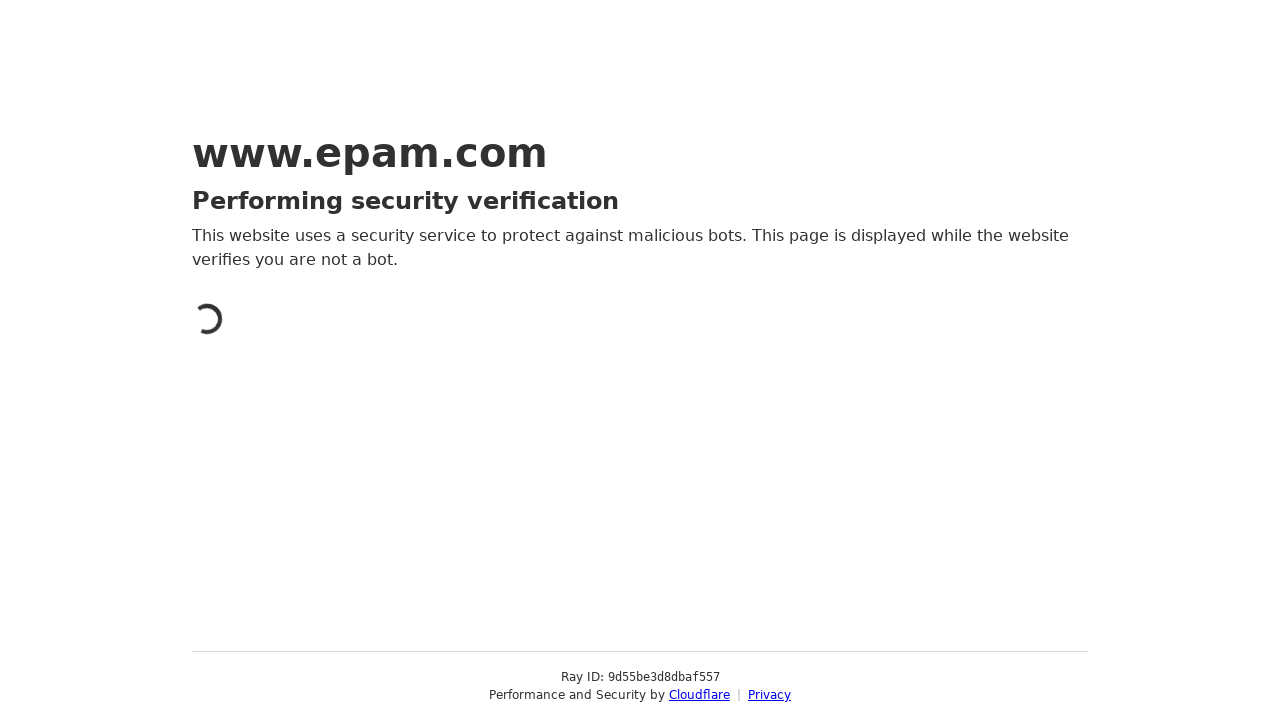

Verified that back navigation returned to How We Do It page at https://www.epam.com/how-we-do-it
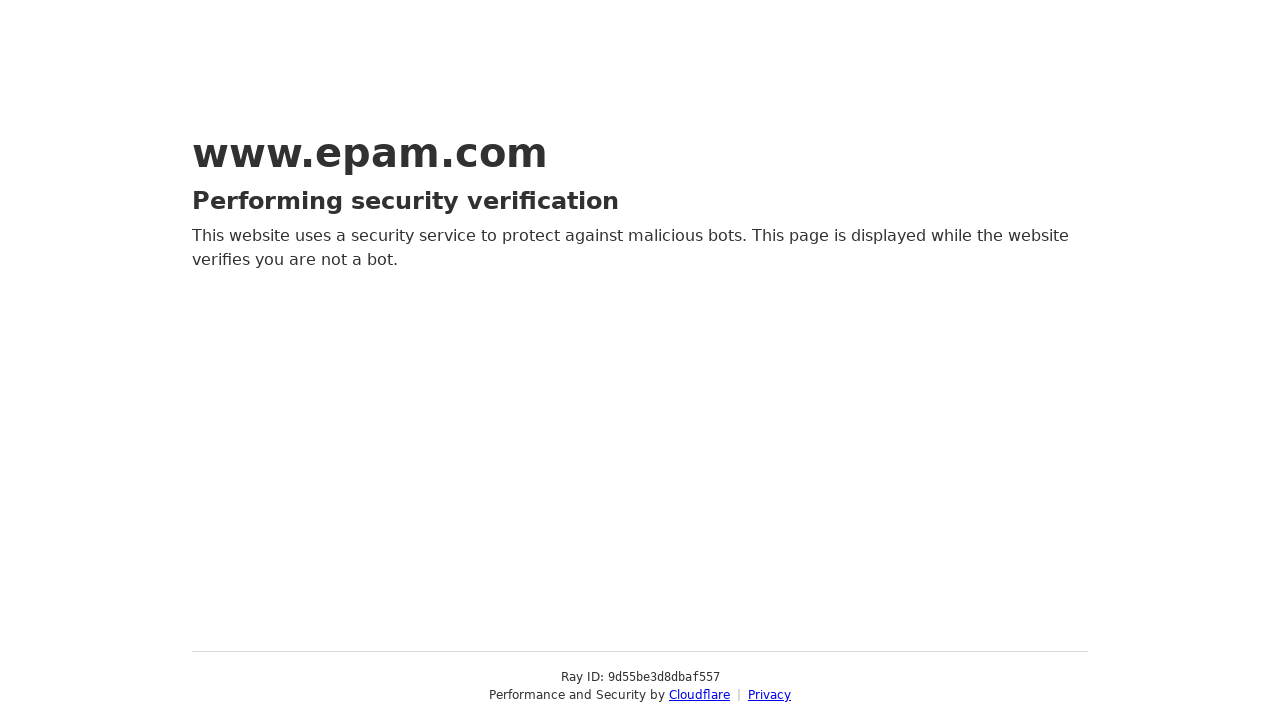

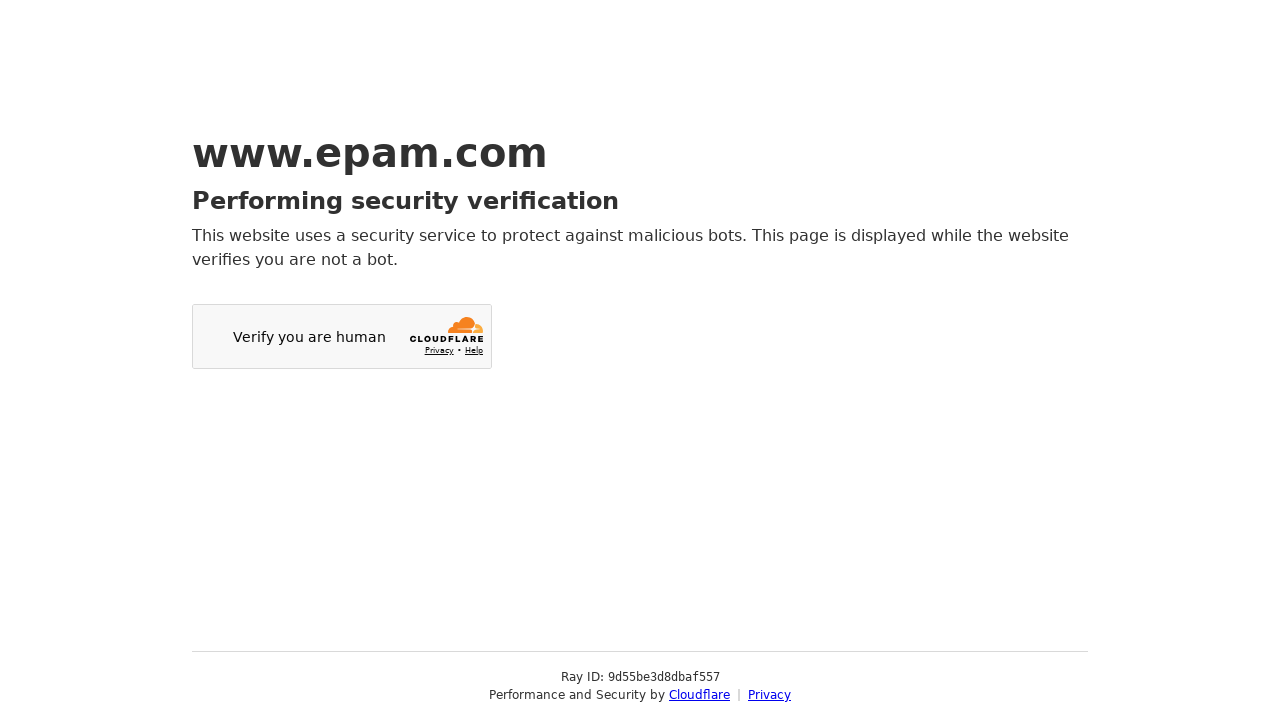